Solves a math problem by reading two numbers from the page, calculating their sum, and selecting the result from a dropdown menu

Starting URL: http://suninjuly.github.io/selects1.html

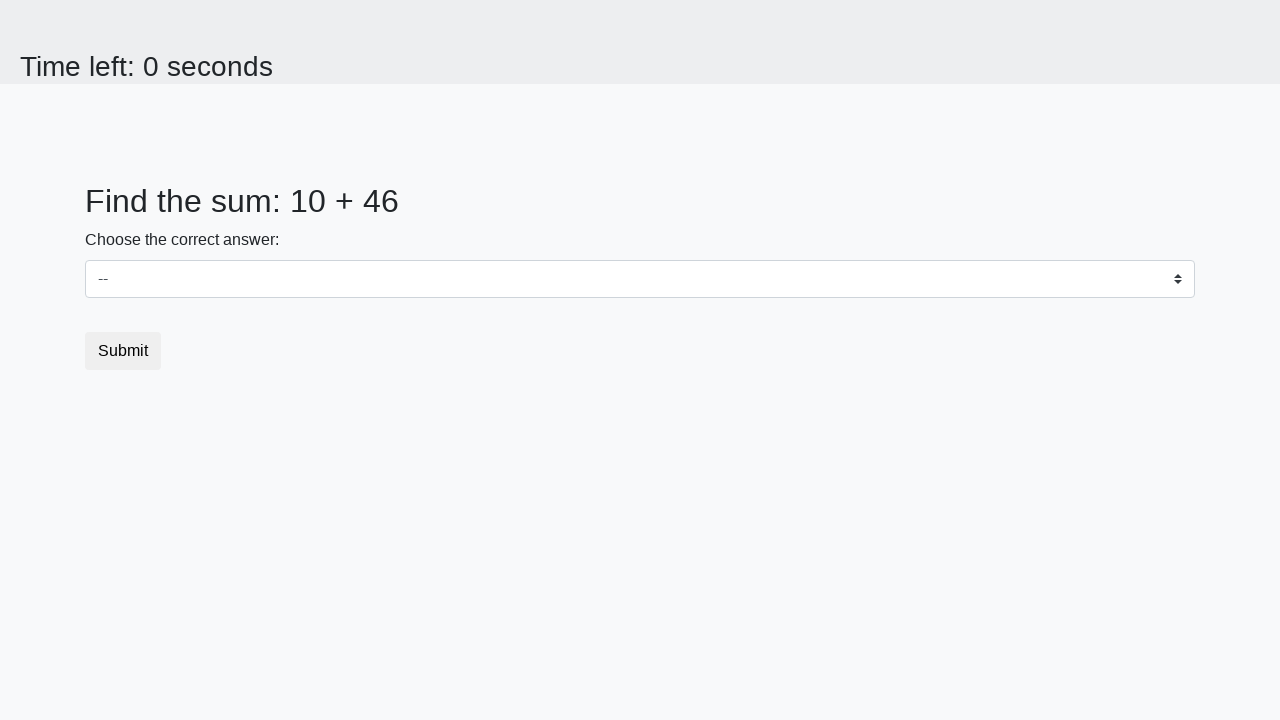

Retrieved first number from #num1 element
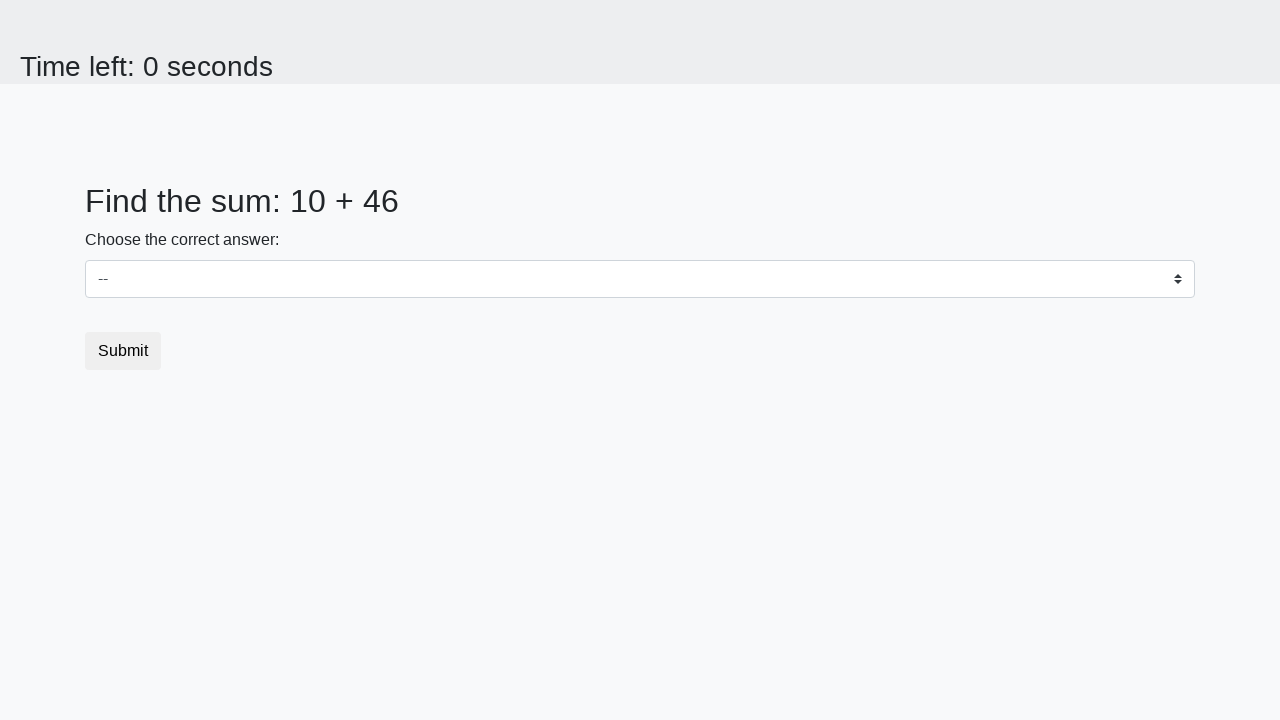

Retrieved second number from #num2 element
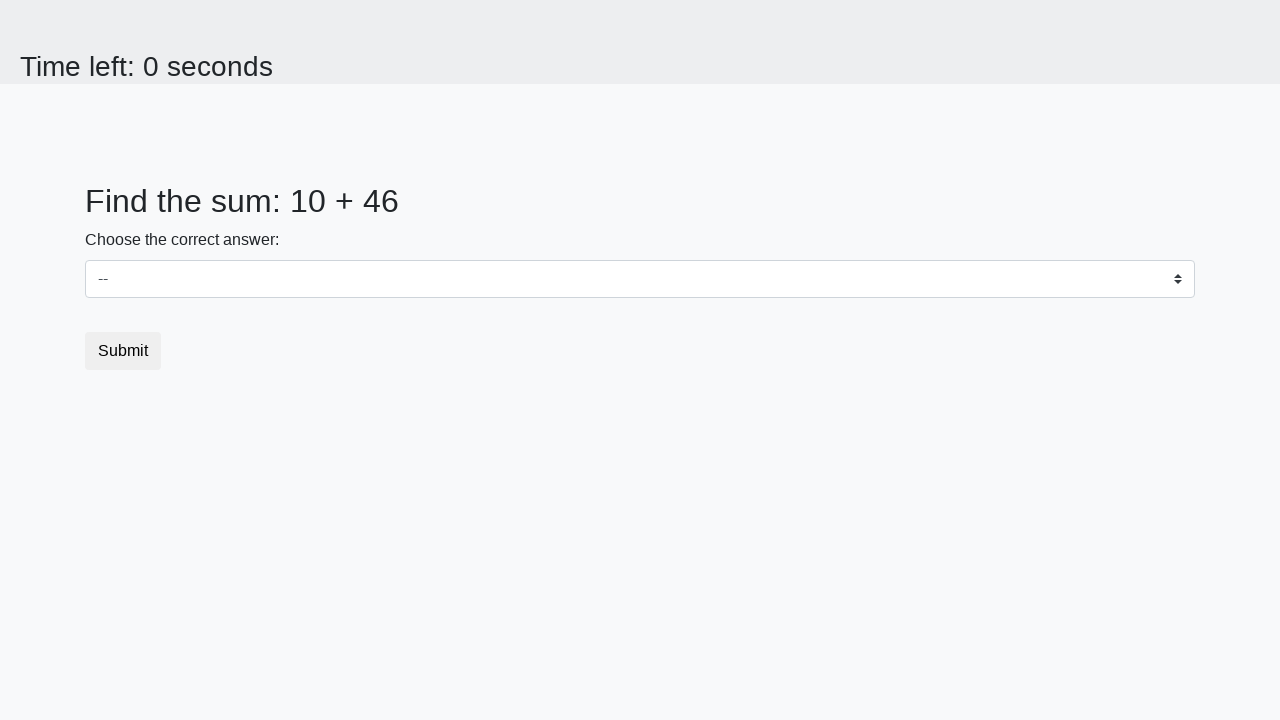

Calculated sum: 10 + 46 = 56
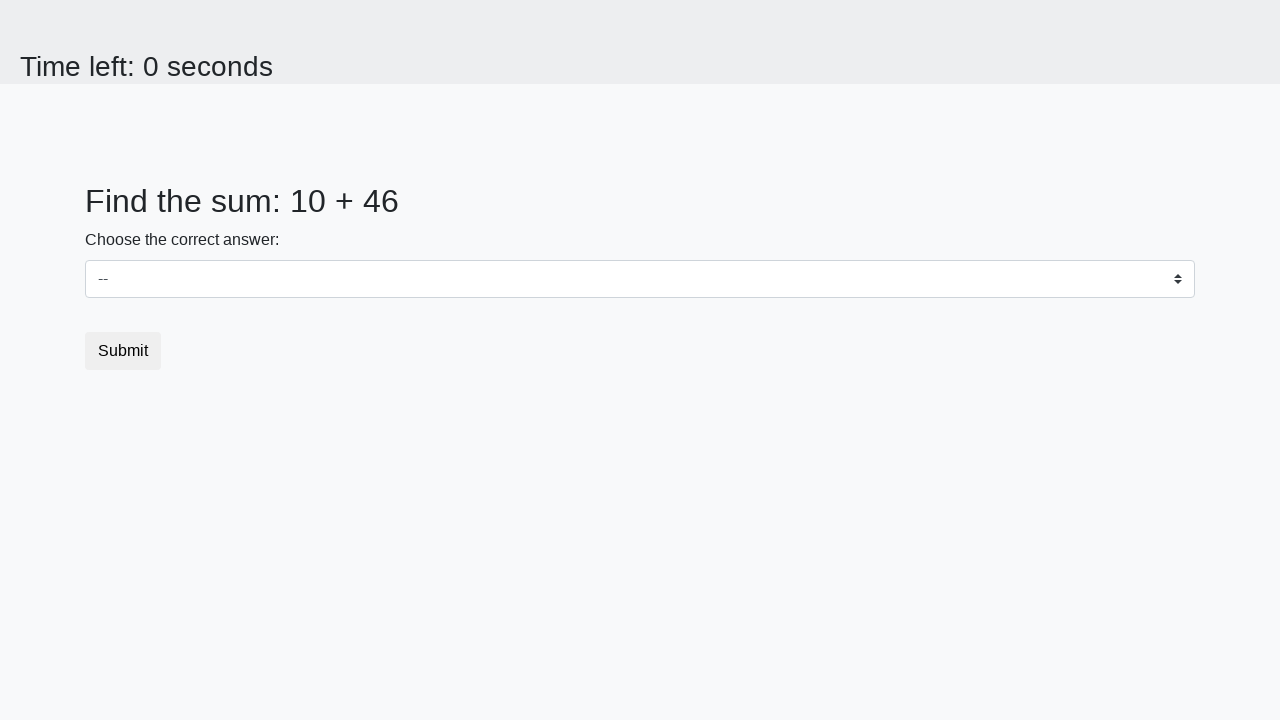

Selected value 56 from dropdown menu on #dropdown
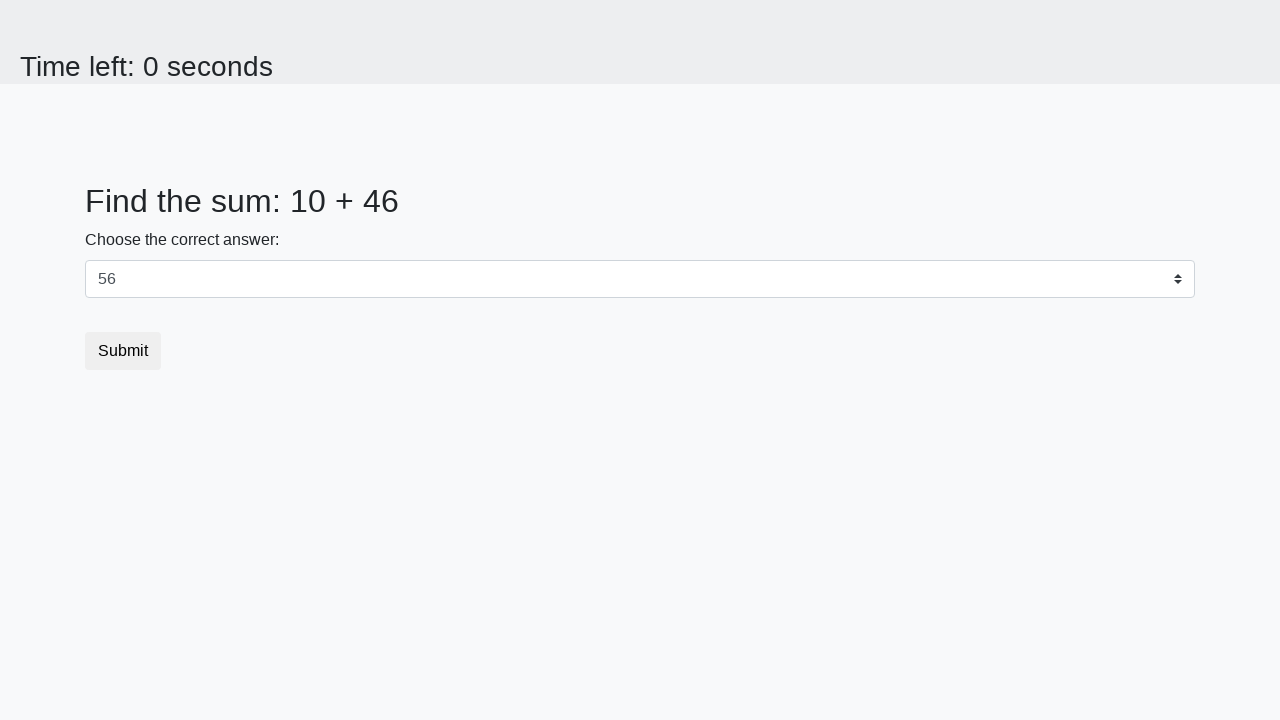

Clicked the submit button at (123, 351) on .btn
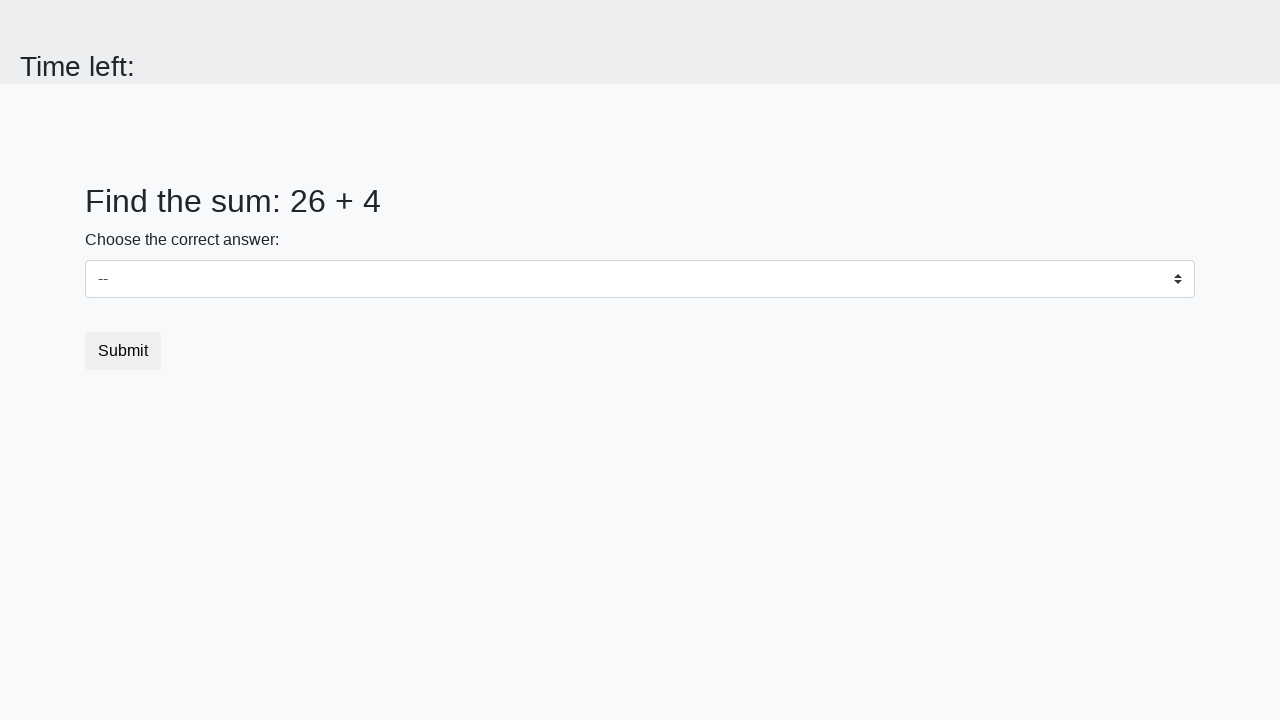

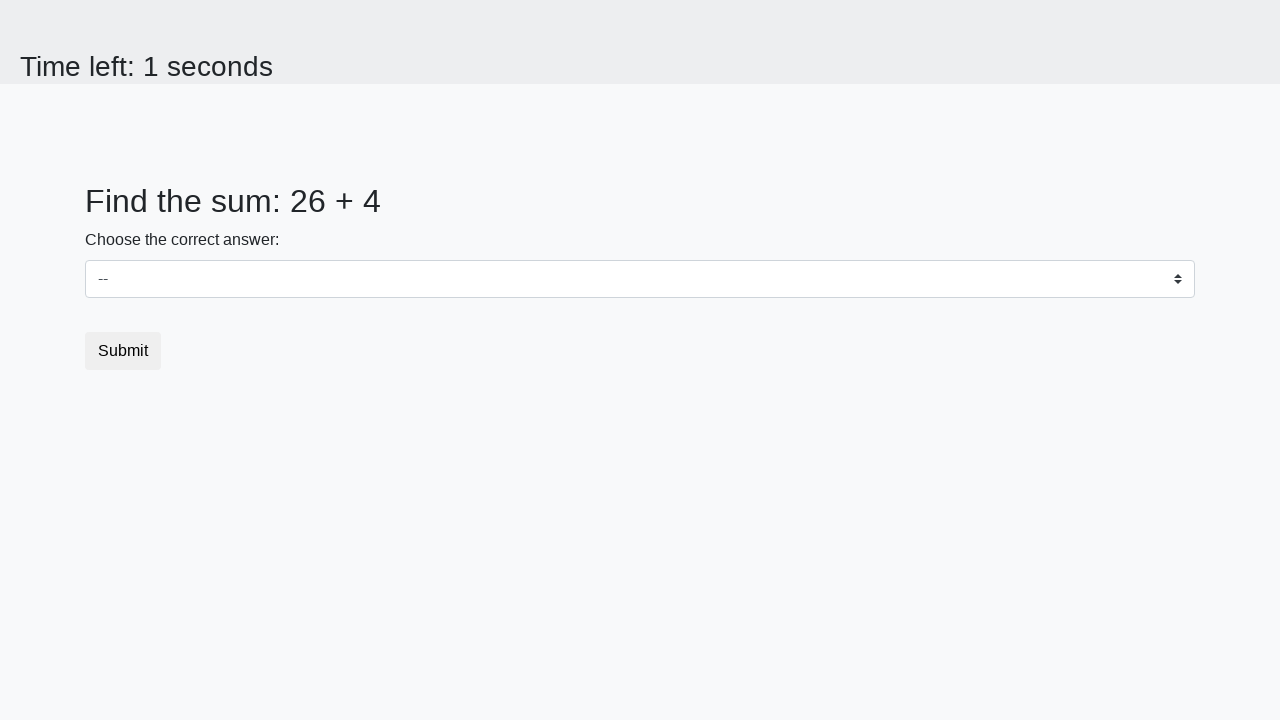